Tests adding todo items to the list by filling the input field and pressing Enter, verifying items appear in the list

Starting URL: https://demo.playwright.dev/todomvc

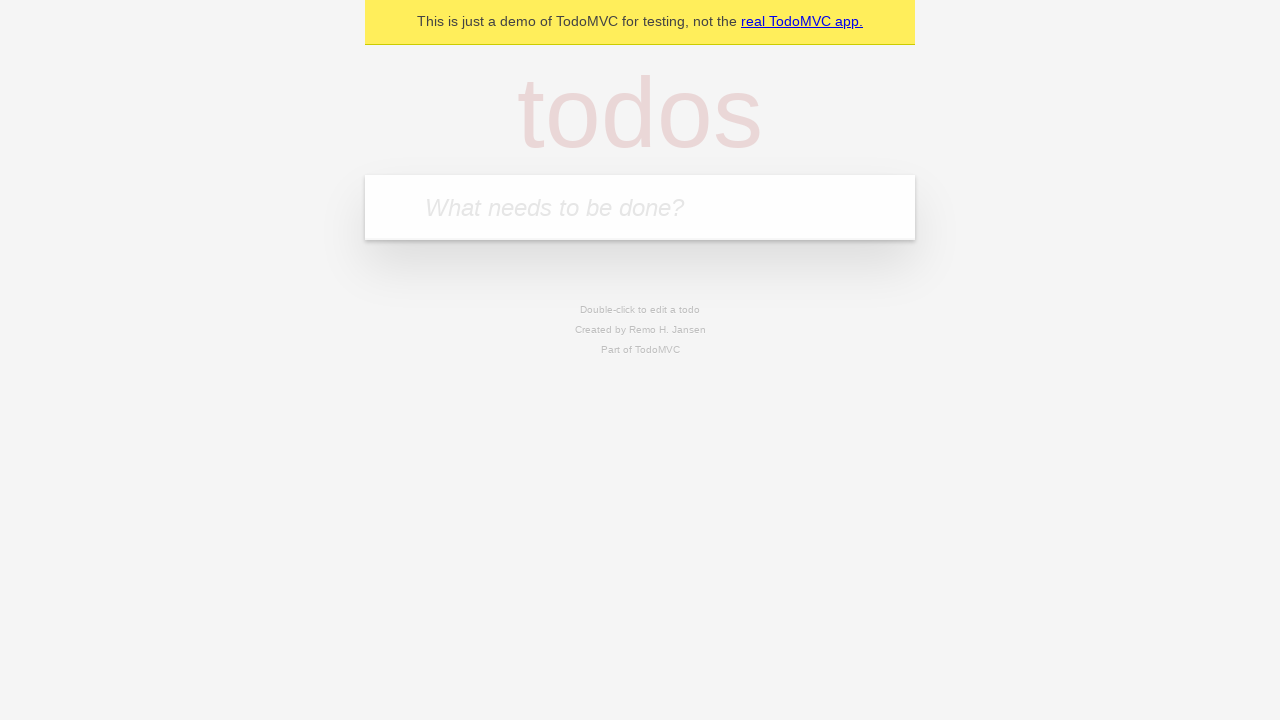

Navigated to TodoMVC application
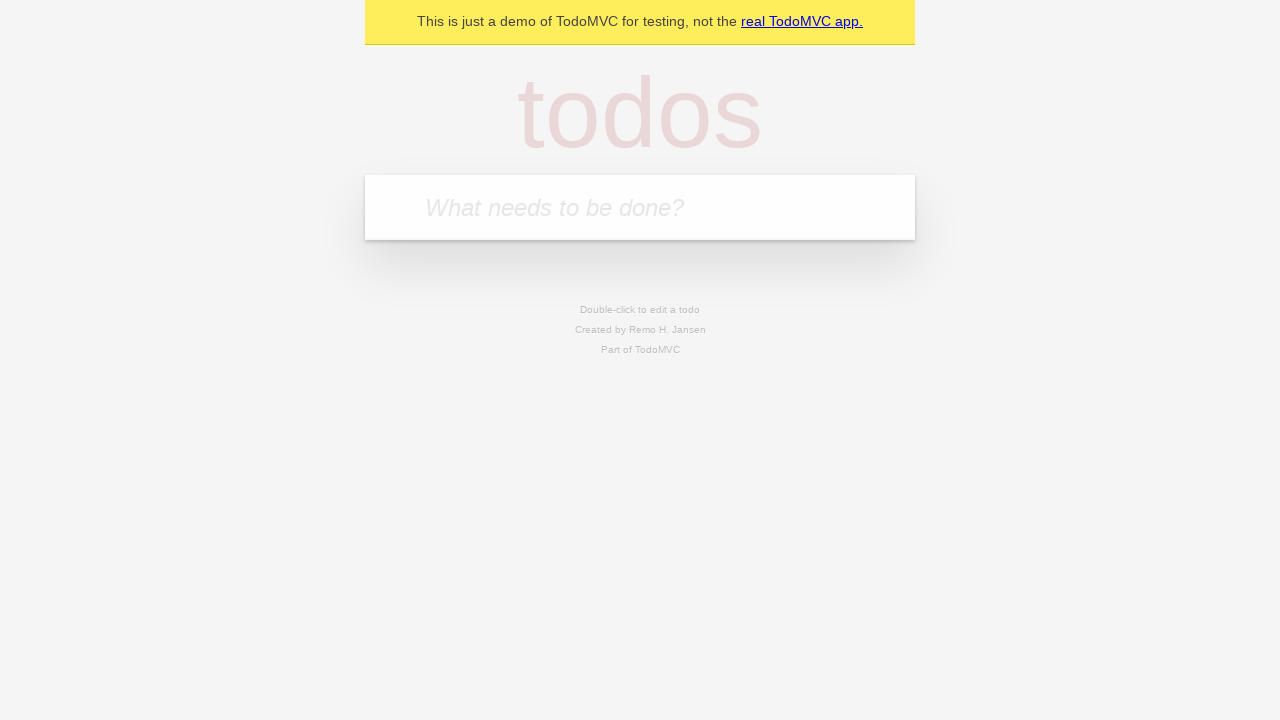

Filled input field with first todo 'buy some cheese' on internal:attr=[placeholder="What needs to be done?"i]
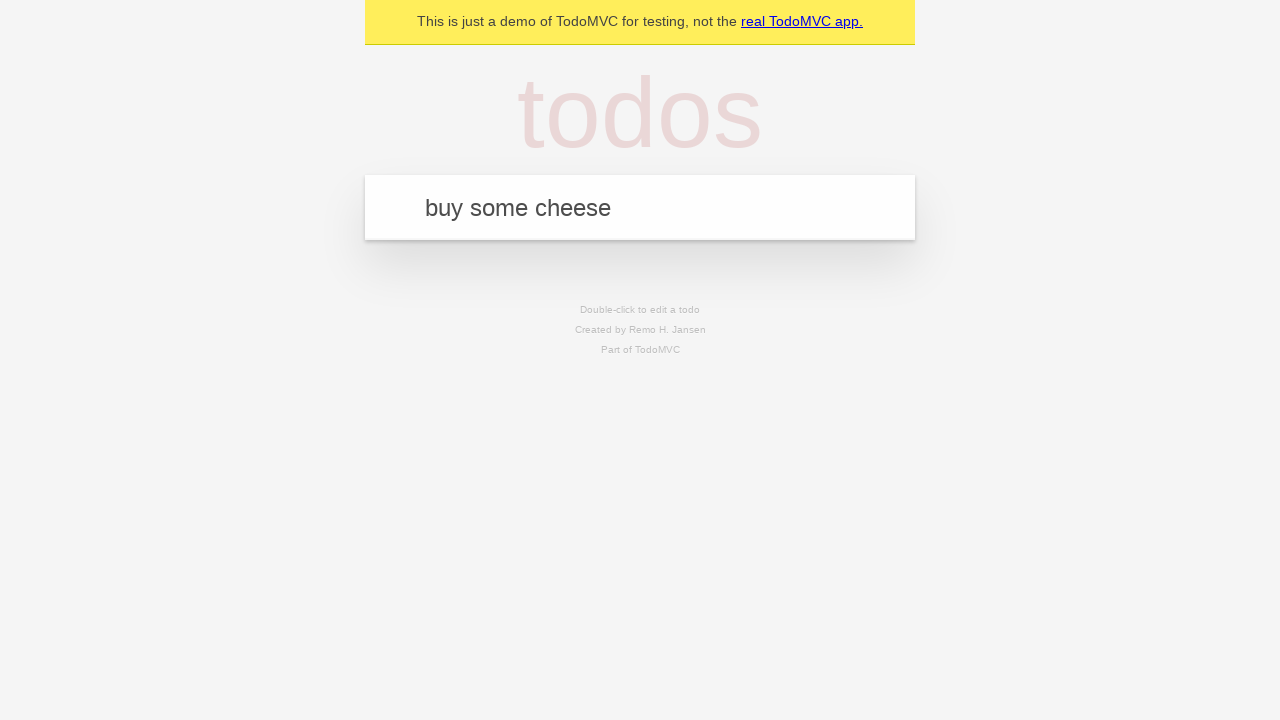

Pressed Enter to submit first todo on internal:attr=[placeholder="What needs to be done?"i]
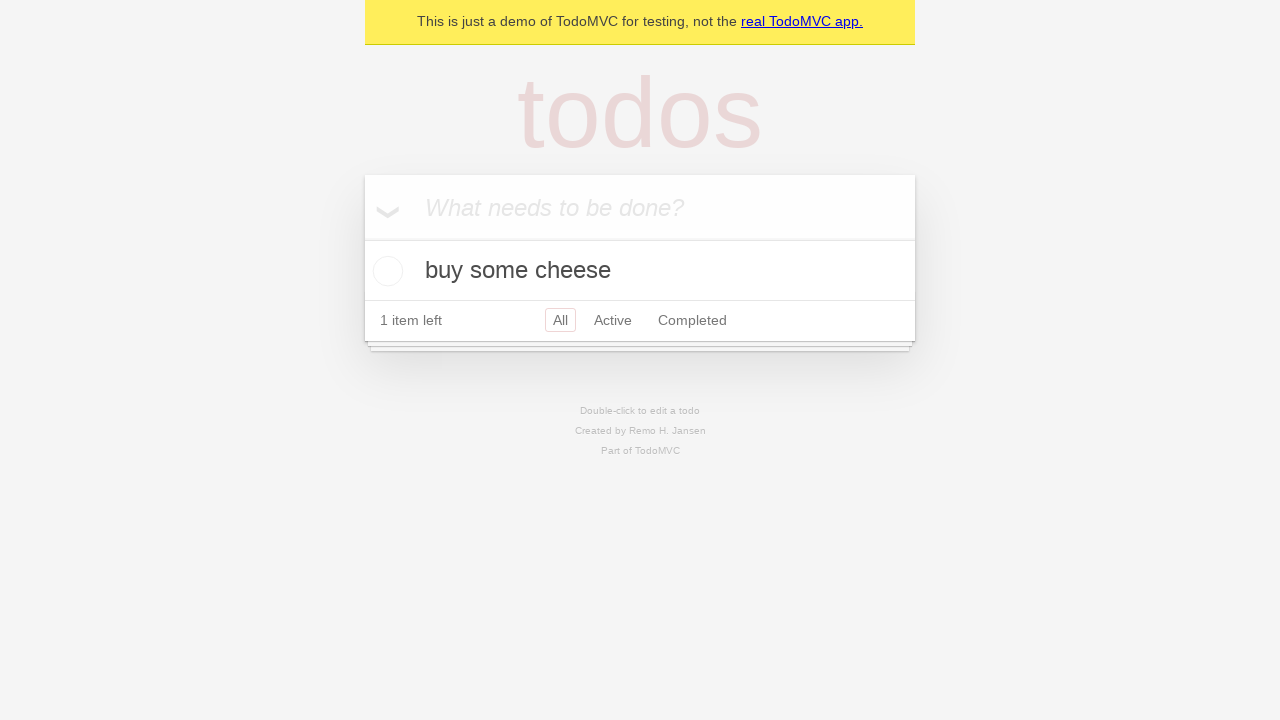

First todo item appeared in the list
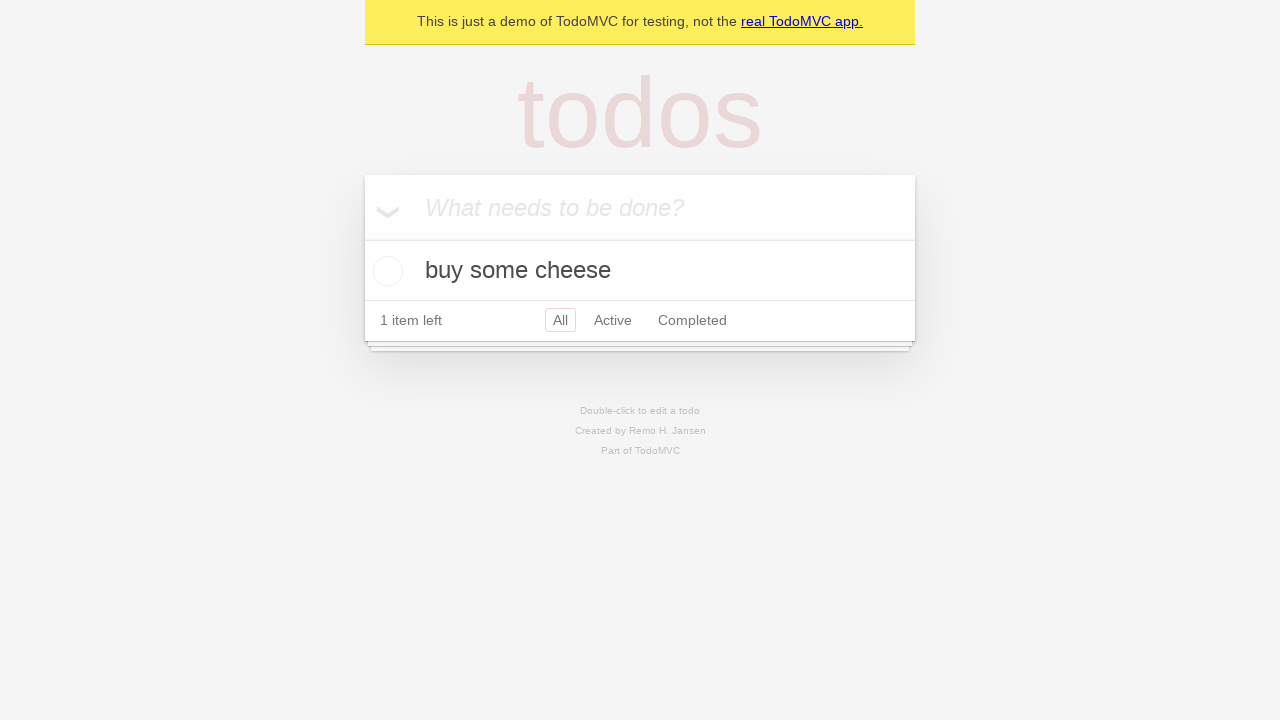

Filled input field with second todo 'feed the cat' on internal:attr=[placeholder="What needs to be done?"i]
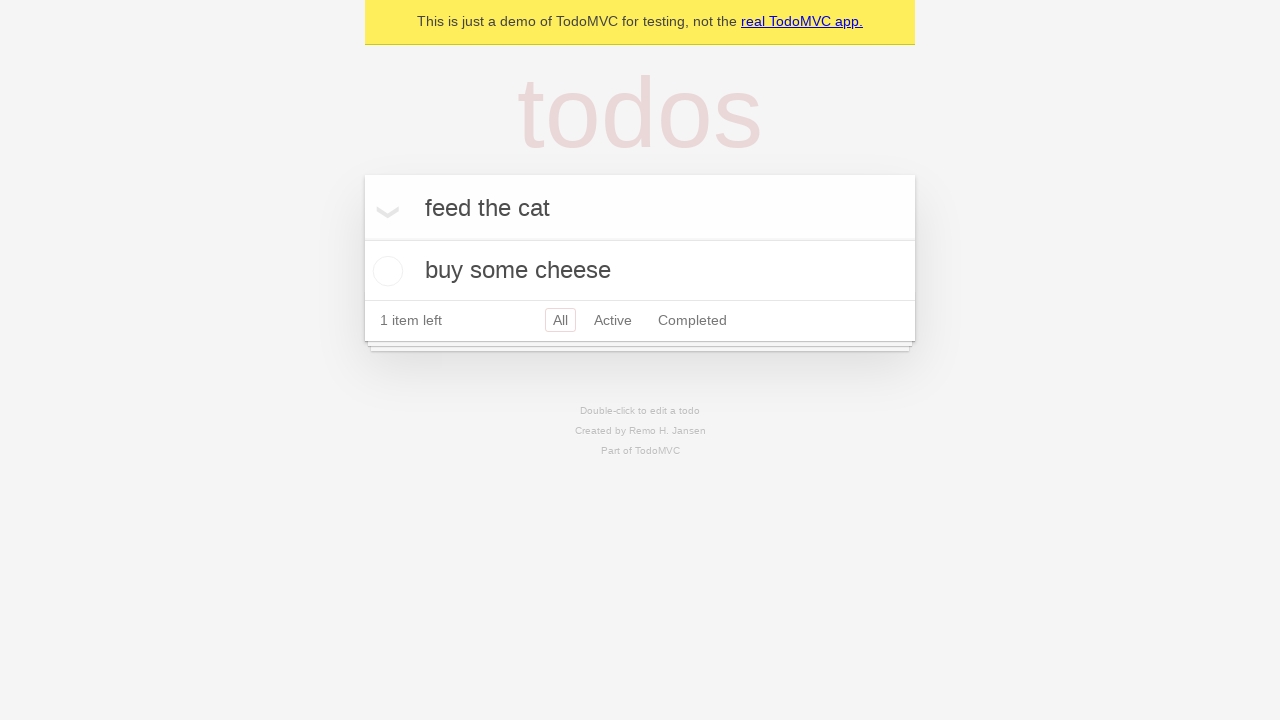

Pressed Enter to submit second todo on internal:attr=[placeholder="What needs to be done?"i]
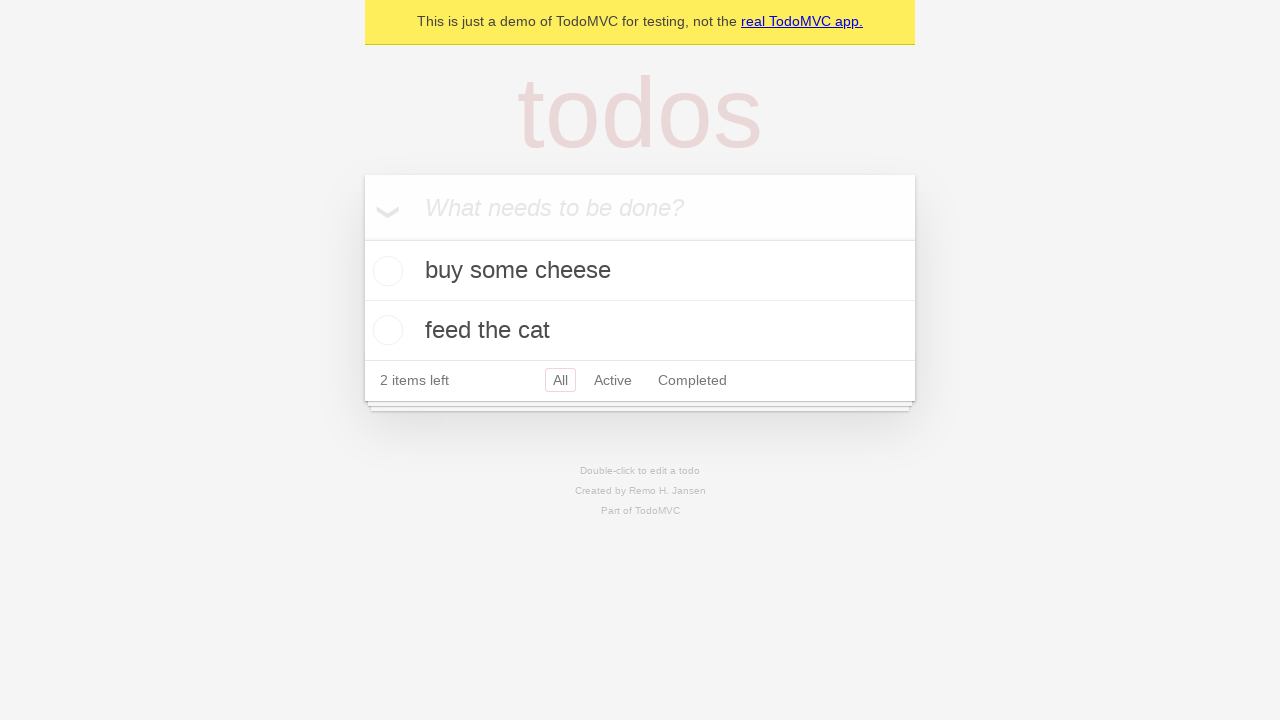

Second todo item appeared in the list
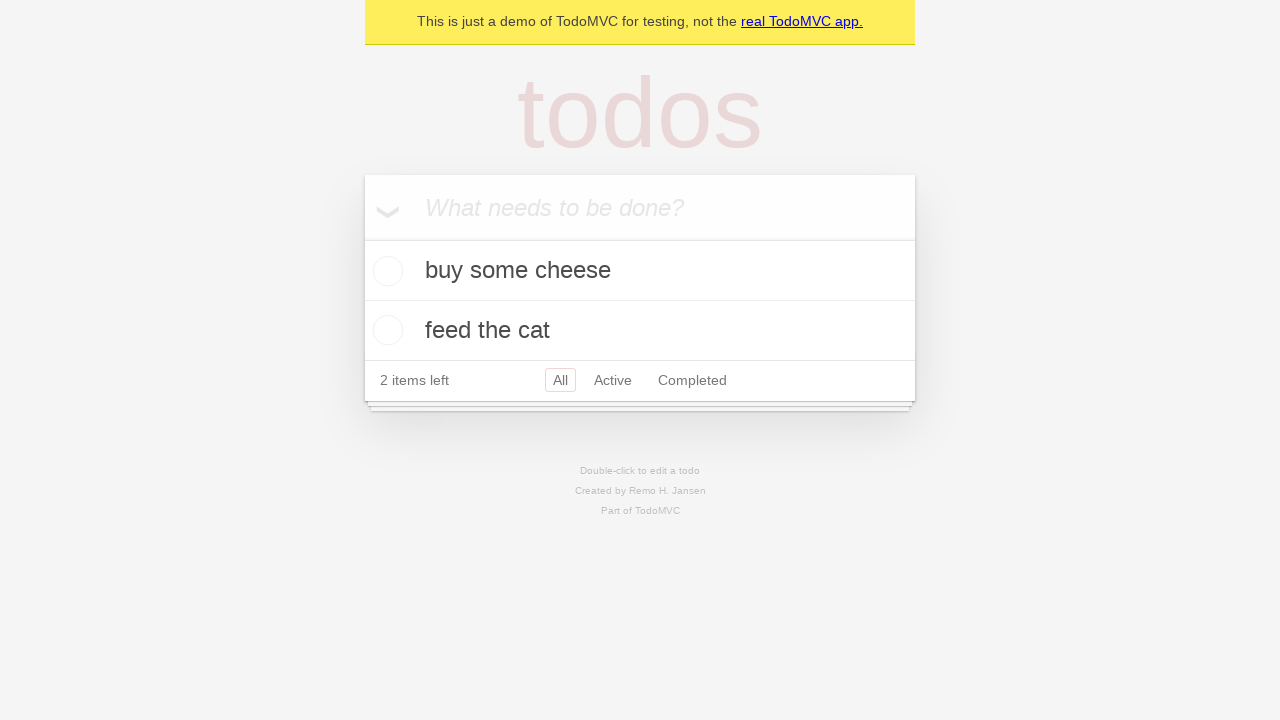

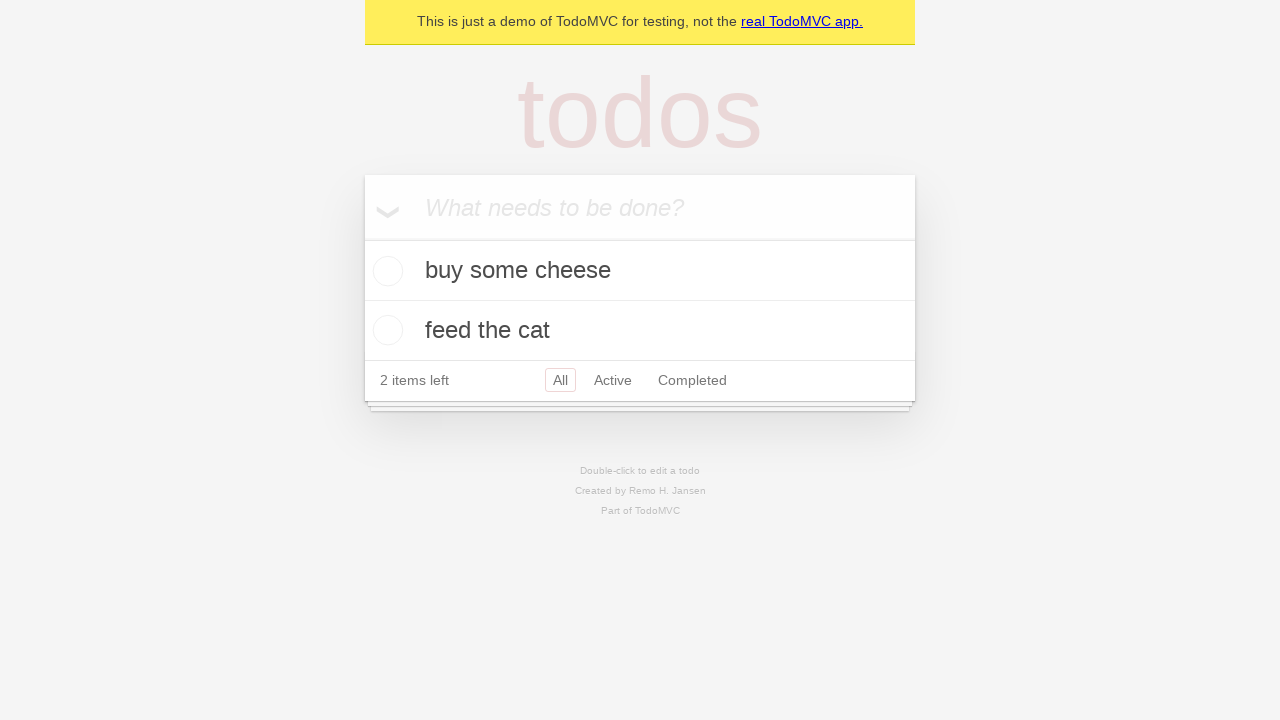